Tests right-click (context click) functionality on a button element using ActionChains

Starting URL: https://testautomationpractice.blogspot.com/

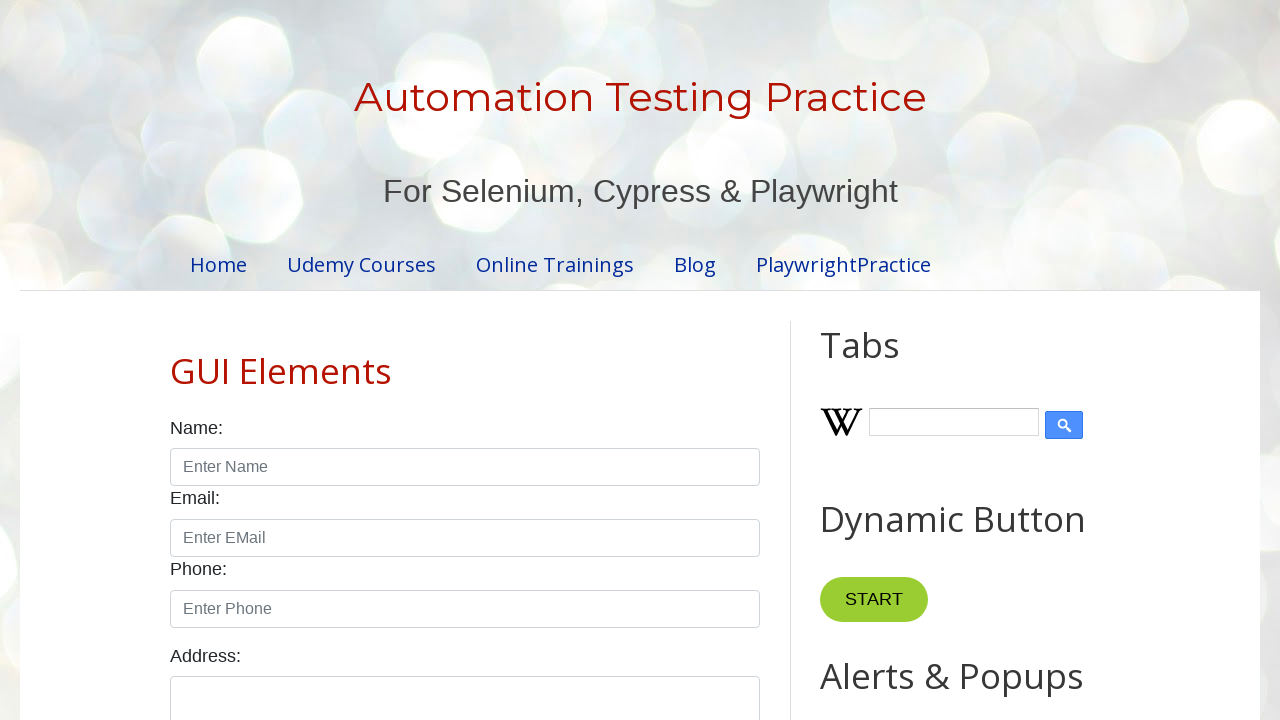

Located button element with XPath //*[@id='HTML10']/div[1]/button
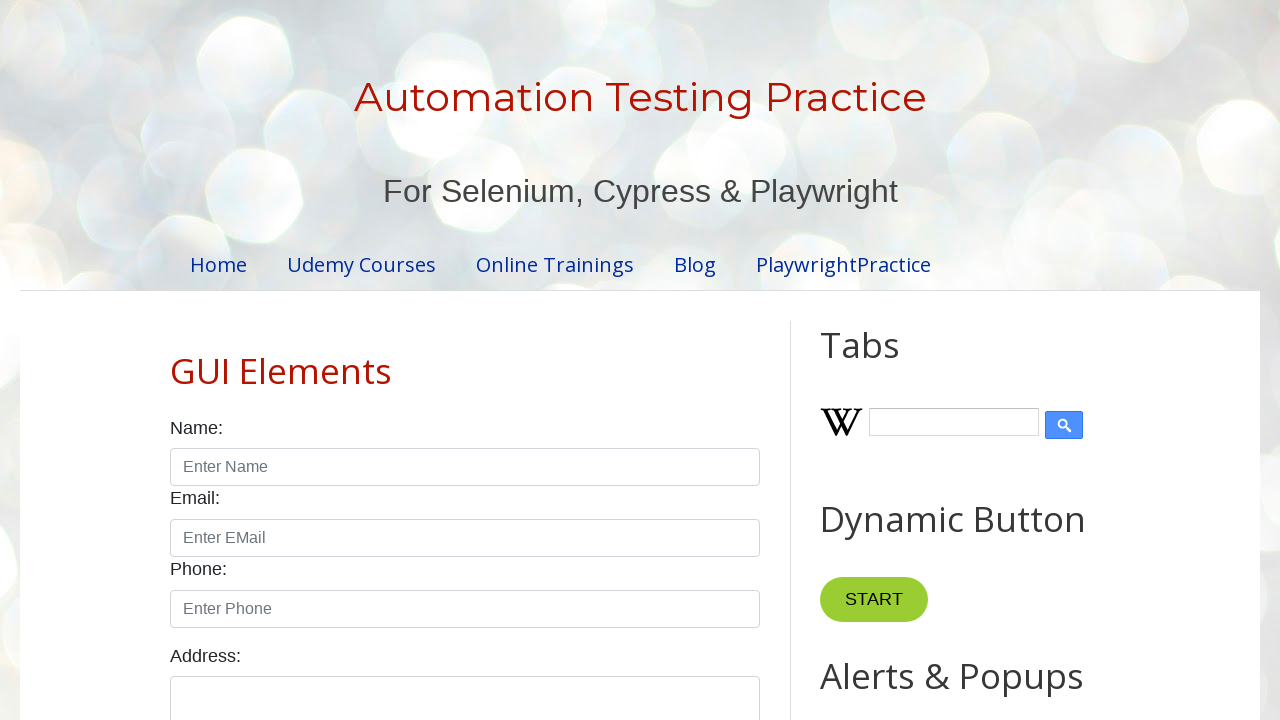

Button element is now visible
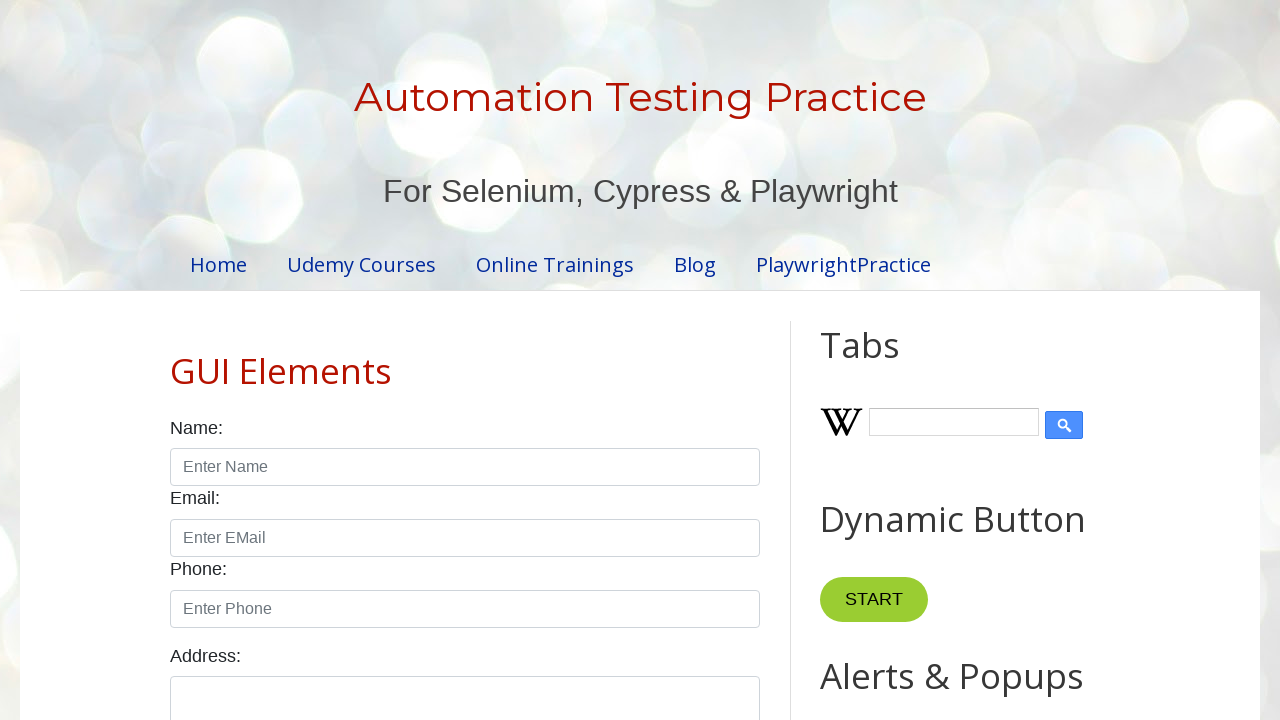

Right-clicked (context click) on the button element at (885, 360) on xpath=//*[@id='HTML10']/div[1]/button
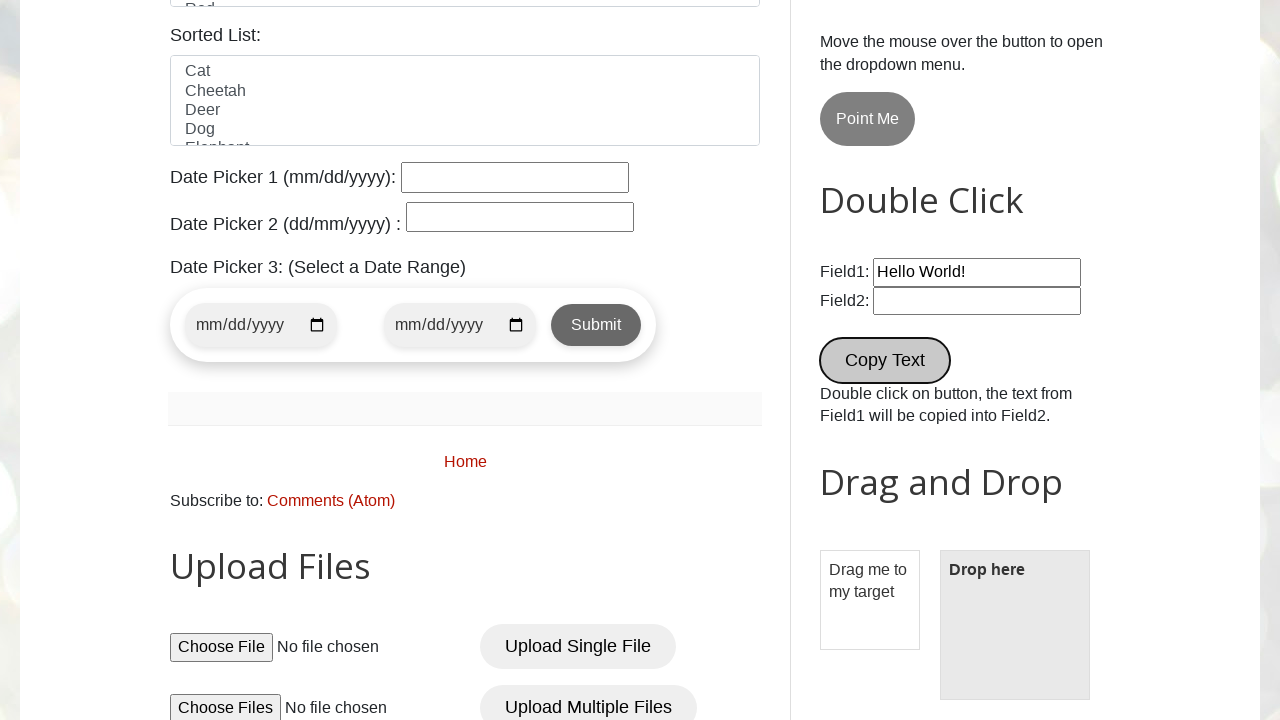

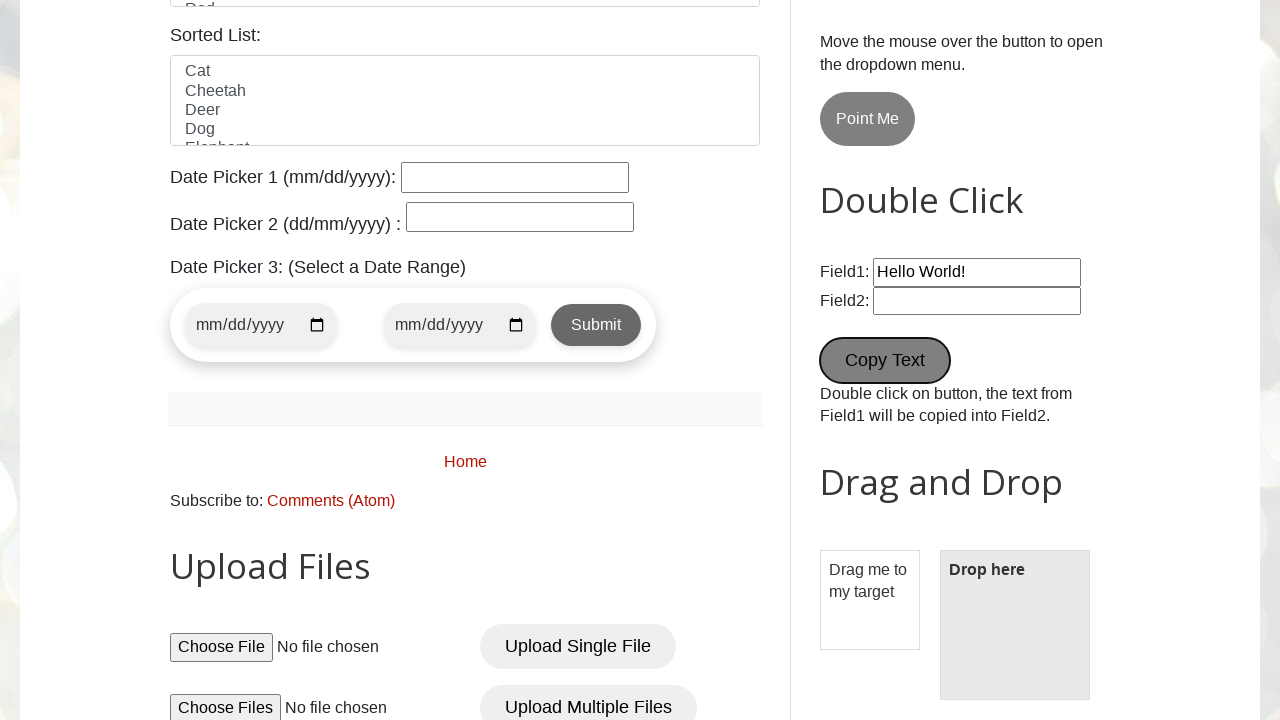